Tests multiple tab and window navigation on testotomasyonu.com, verifying URLs and titles for different sections including Electronics and Men Fashion

Starting URL: https://www.testotomasyonu.com

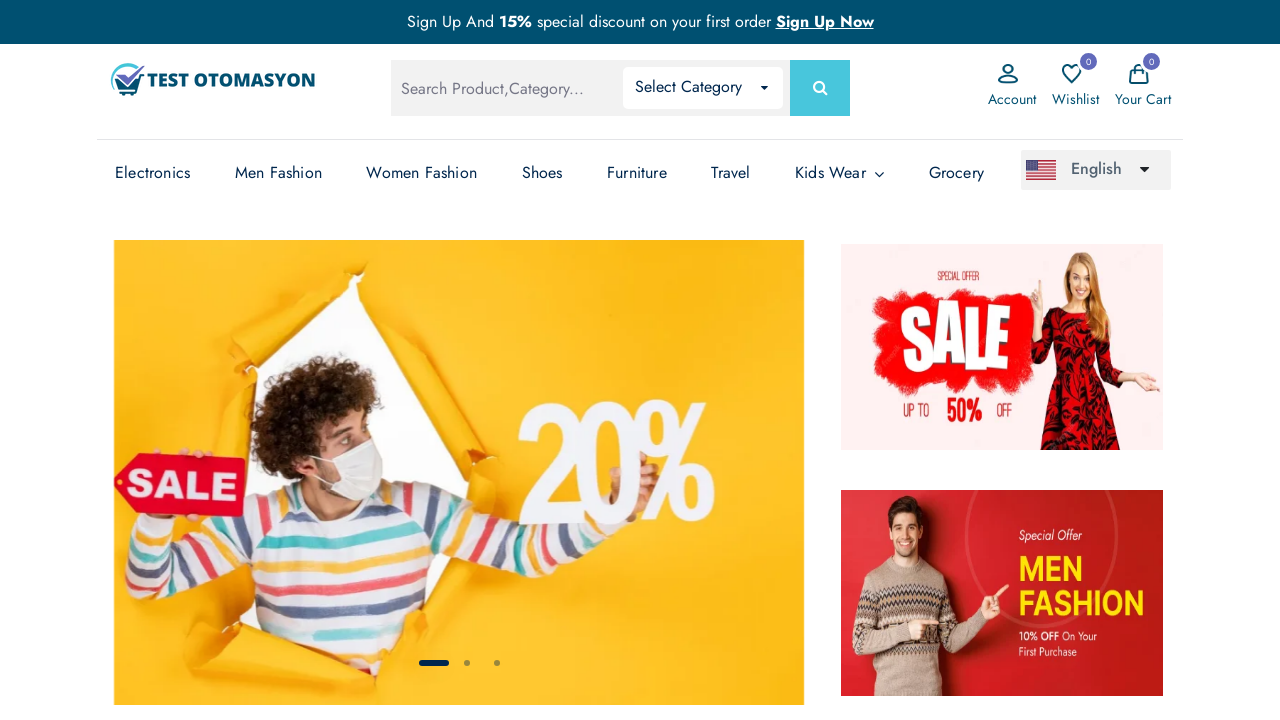

Verified initial URL contains 'testotomasyonu'
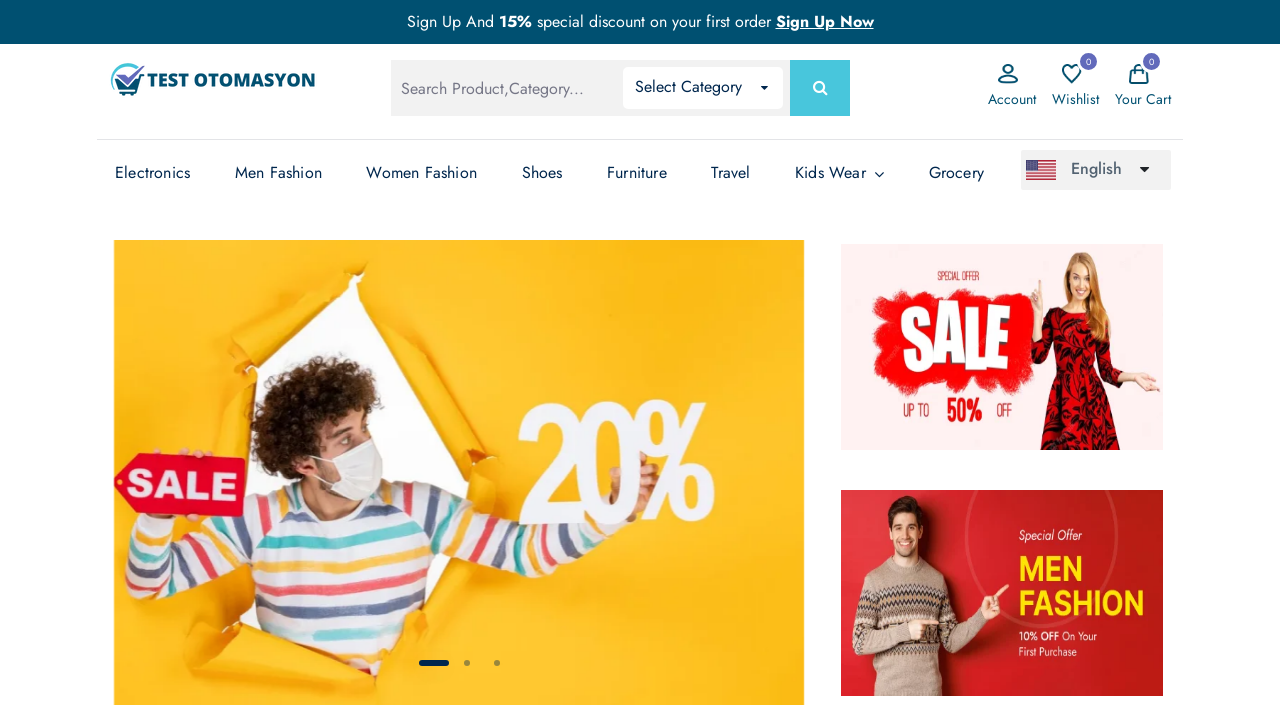

Stored main page handle
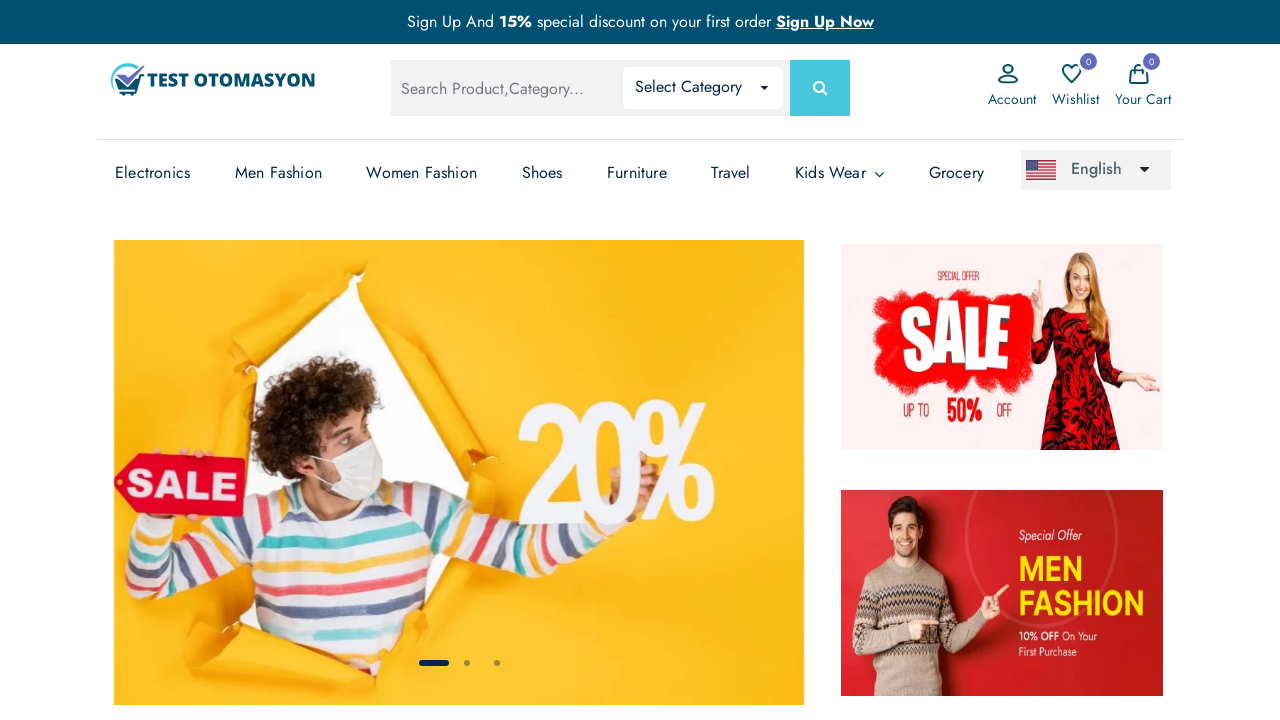

Opened new tab for Electronics section
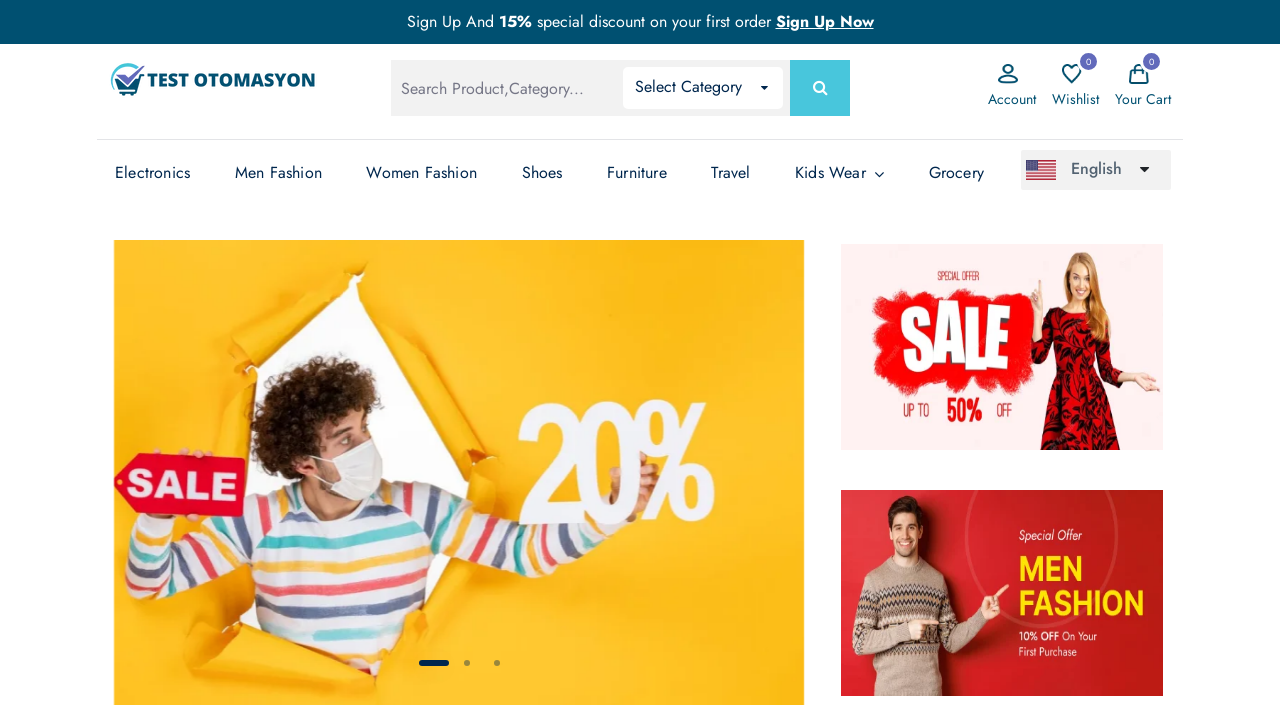

Navigated to testotomasyonu.com in Electronics tab
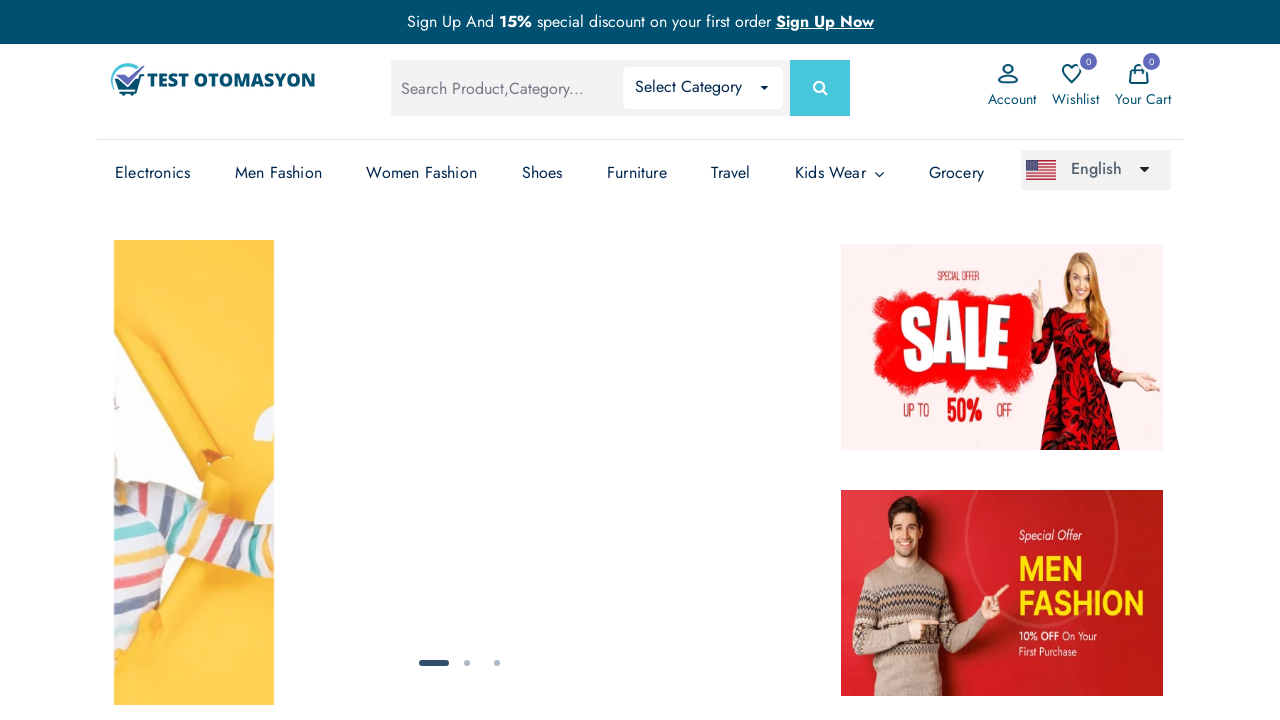

Clicked on Electronics link at (153, 173) on (//a[text()='Electronics'])[3]
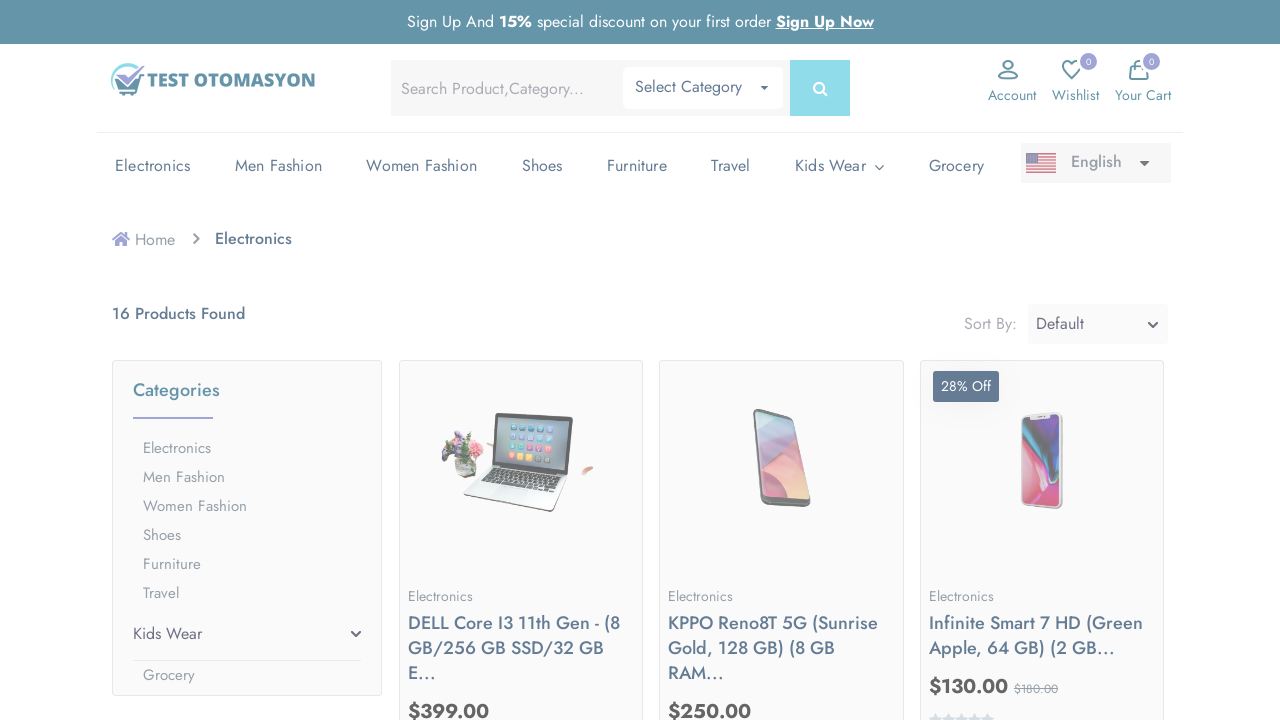

Verified Electronics page title contains 'Electronics'
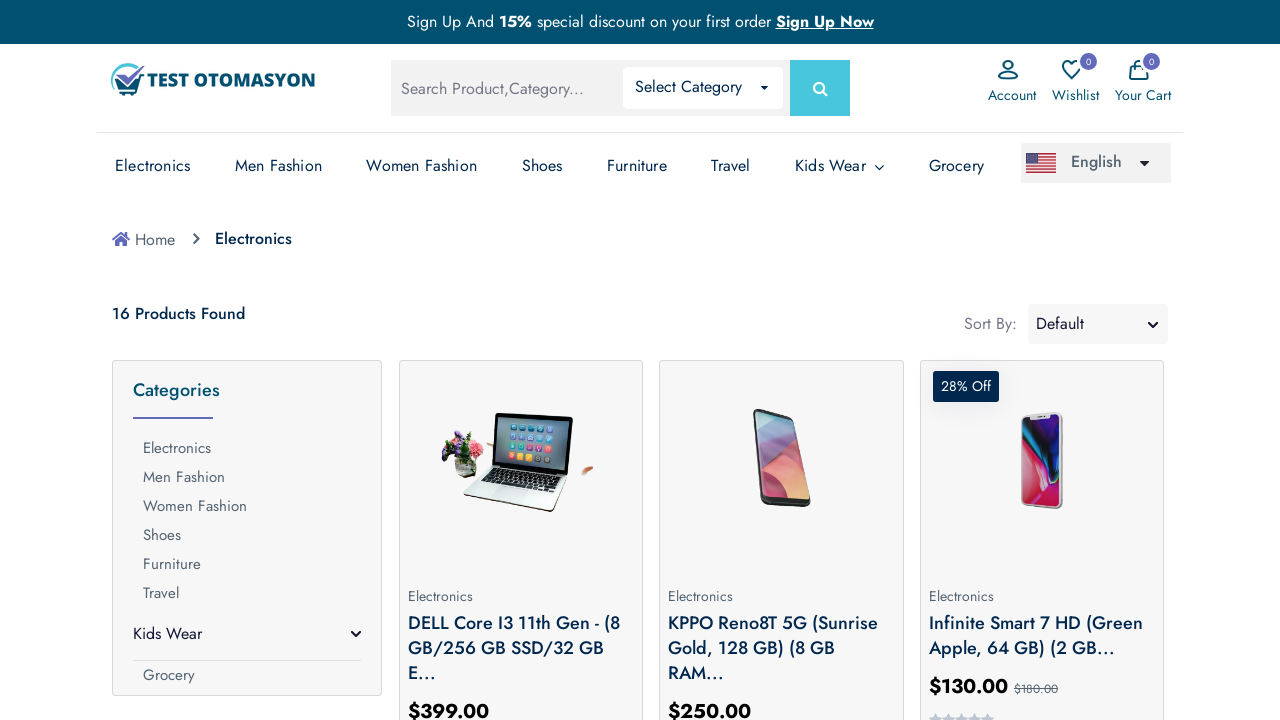

Opened new tab for Men Fashion section
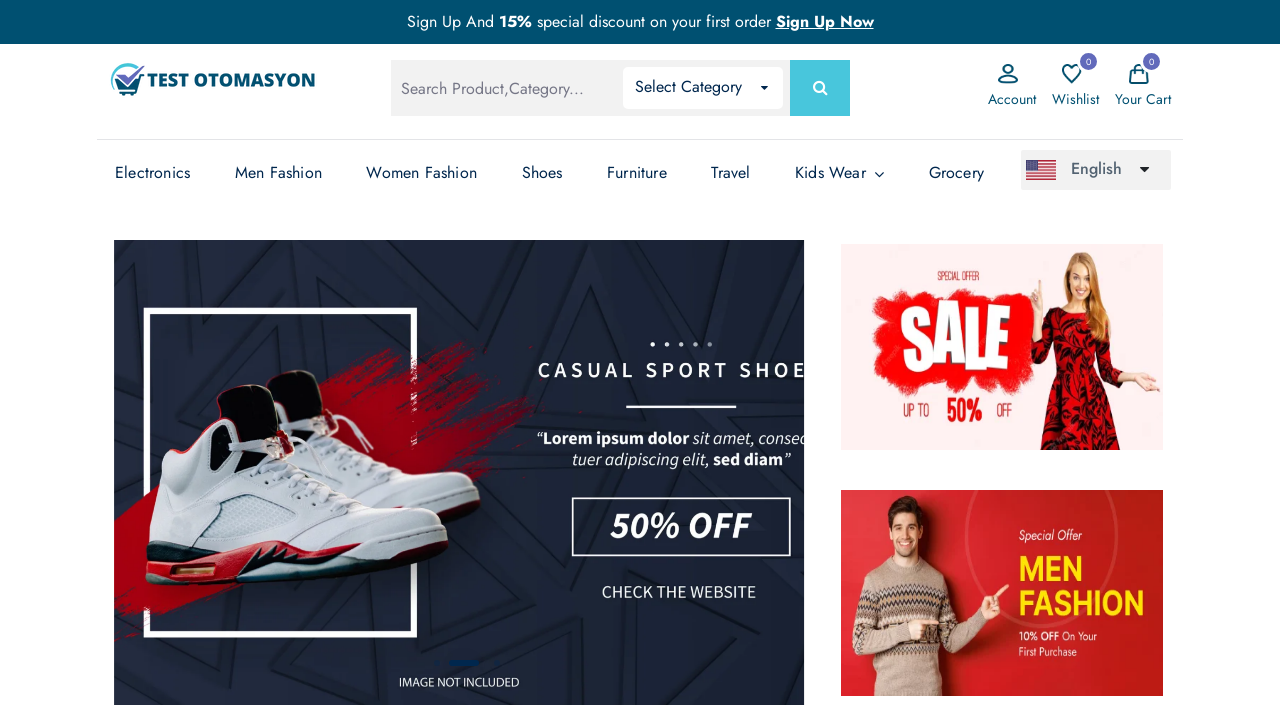

Navigated to testotomasyonu.com in Men Fashion tab
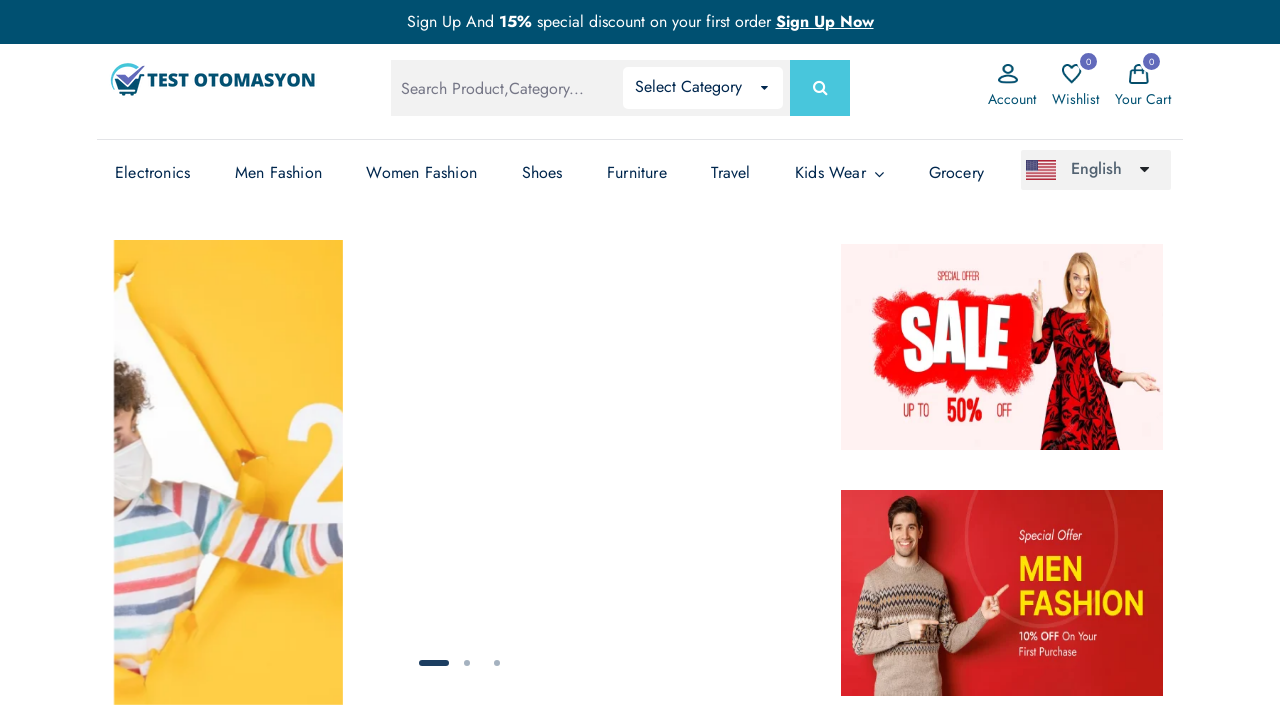

Clicked on Men Fashion section at (278, 173) on (//li[@class='has-sub'])[2]
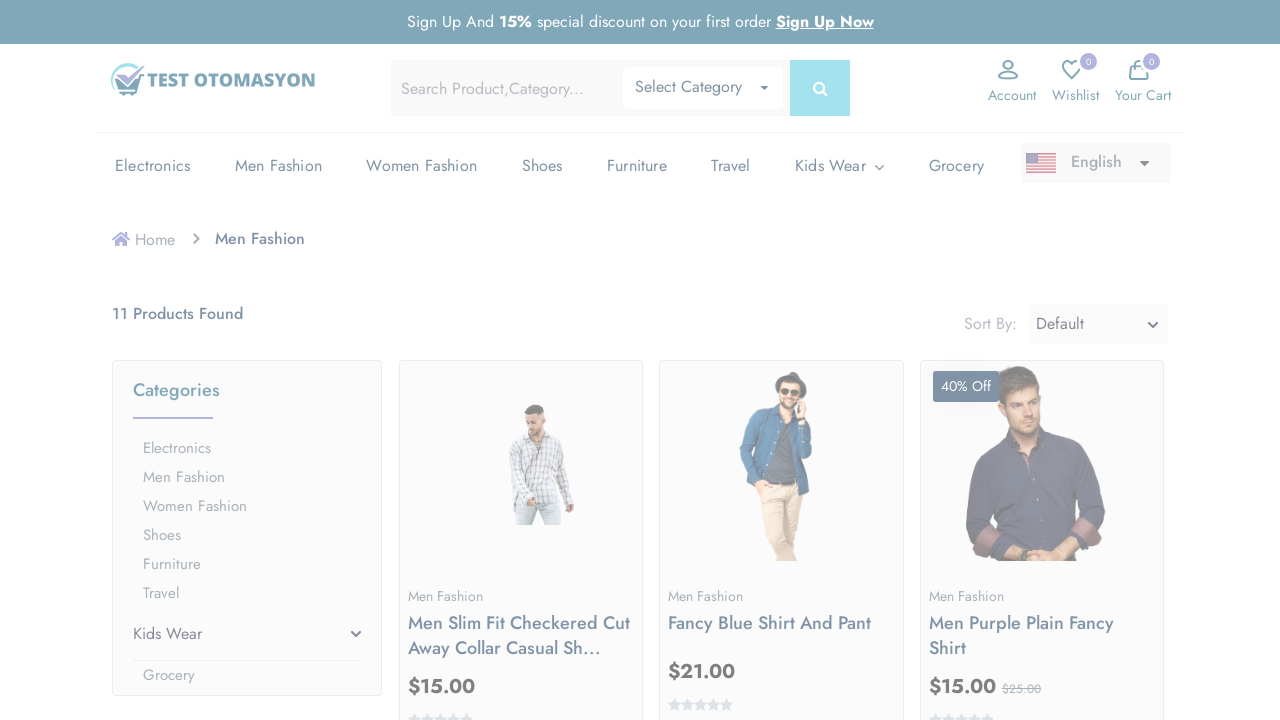

Verified Men Fashion page title contains 'Men Fashion'
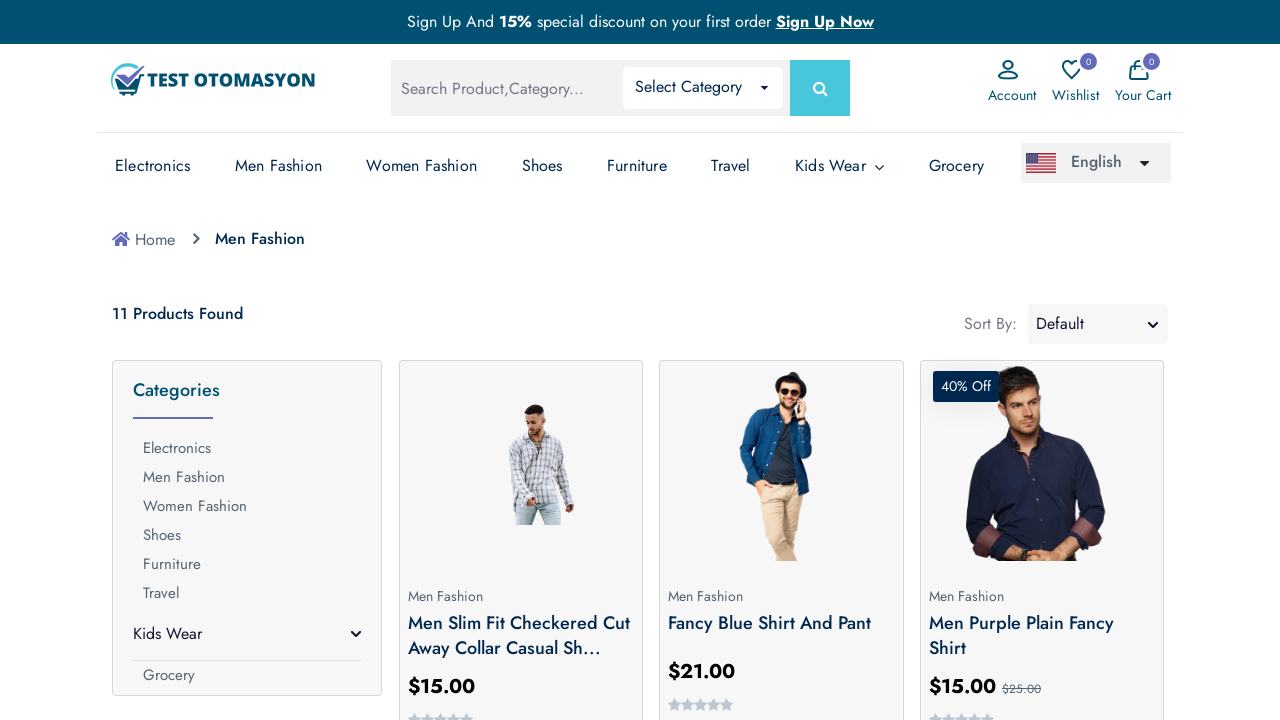

Switched back to main page
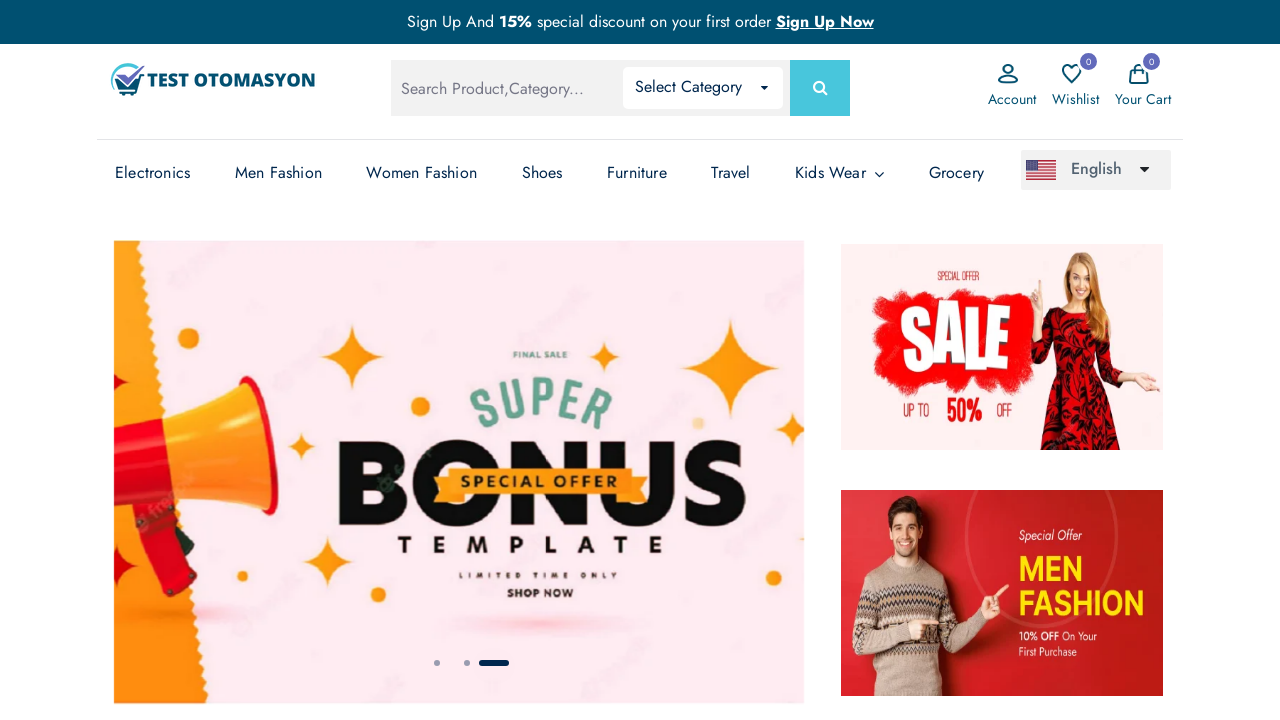

Verified main page URL is 'https://www.testotomasyonu.com/'
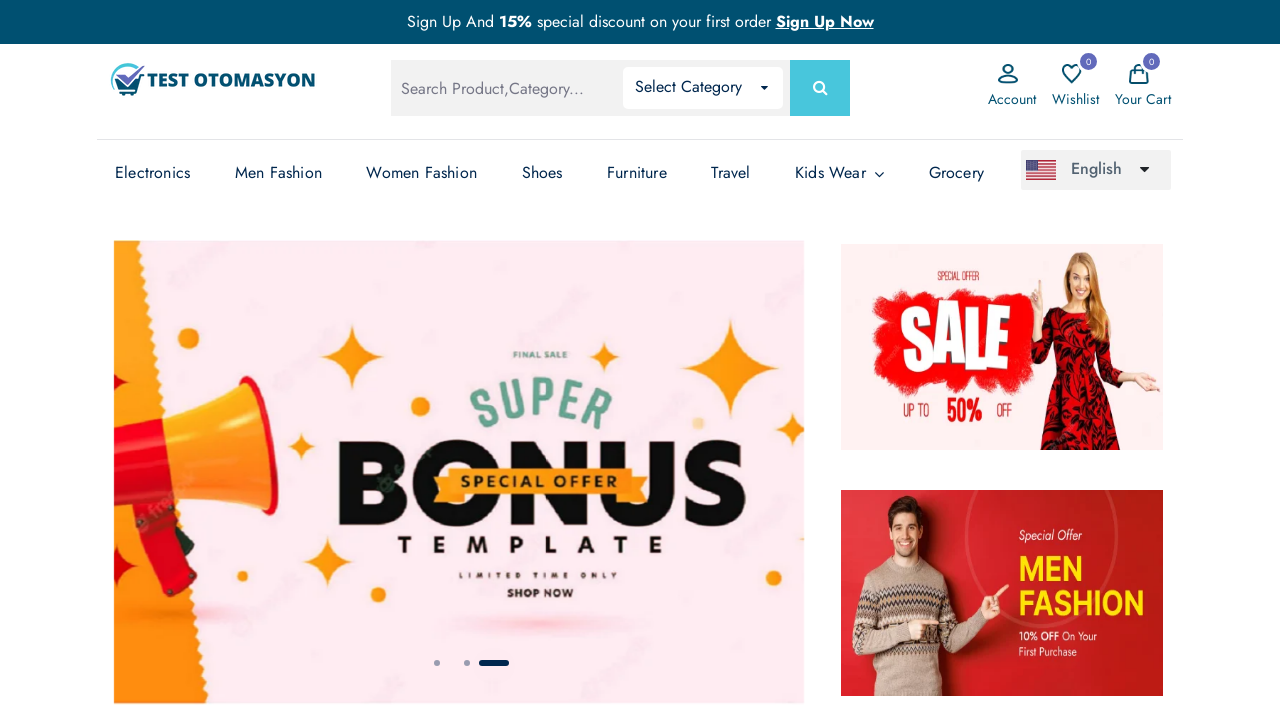

Opened another tab for Men Fashion verification
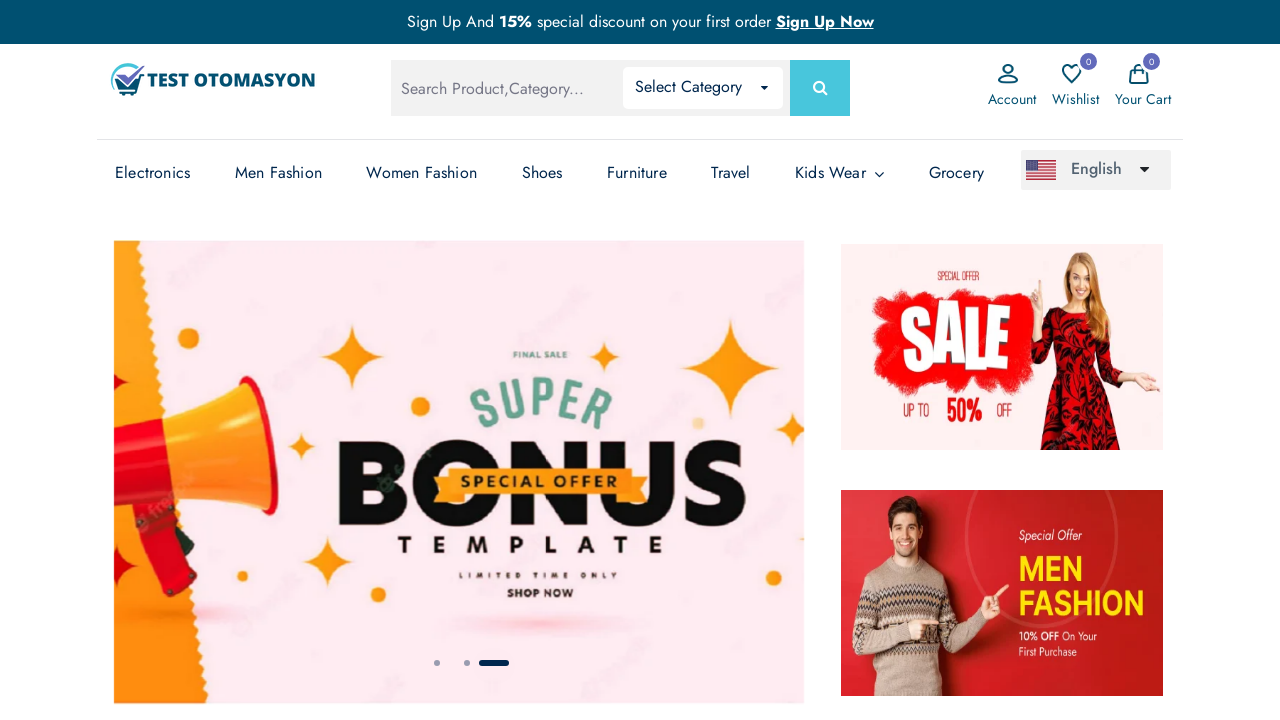

Navigated to testotomasyonu.com in another tab
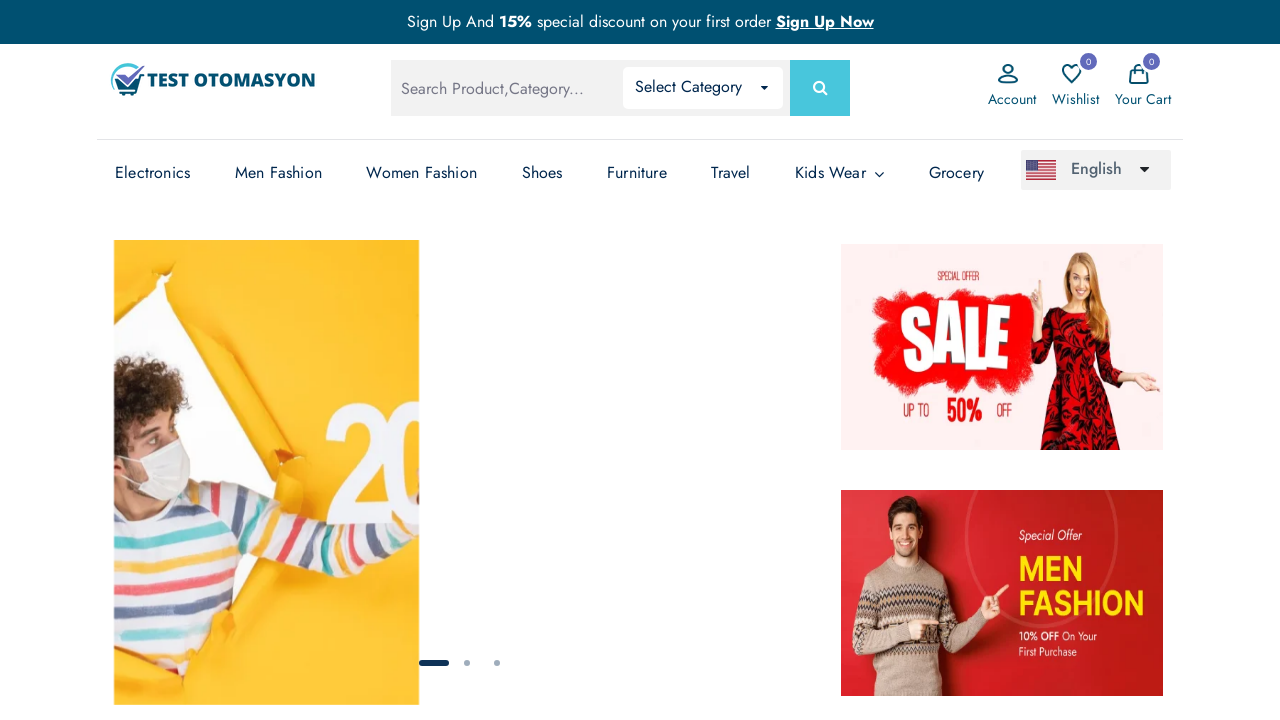

Waited for Men Fashion element to be present
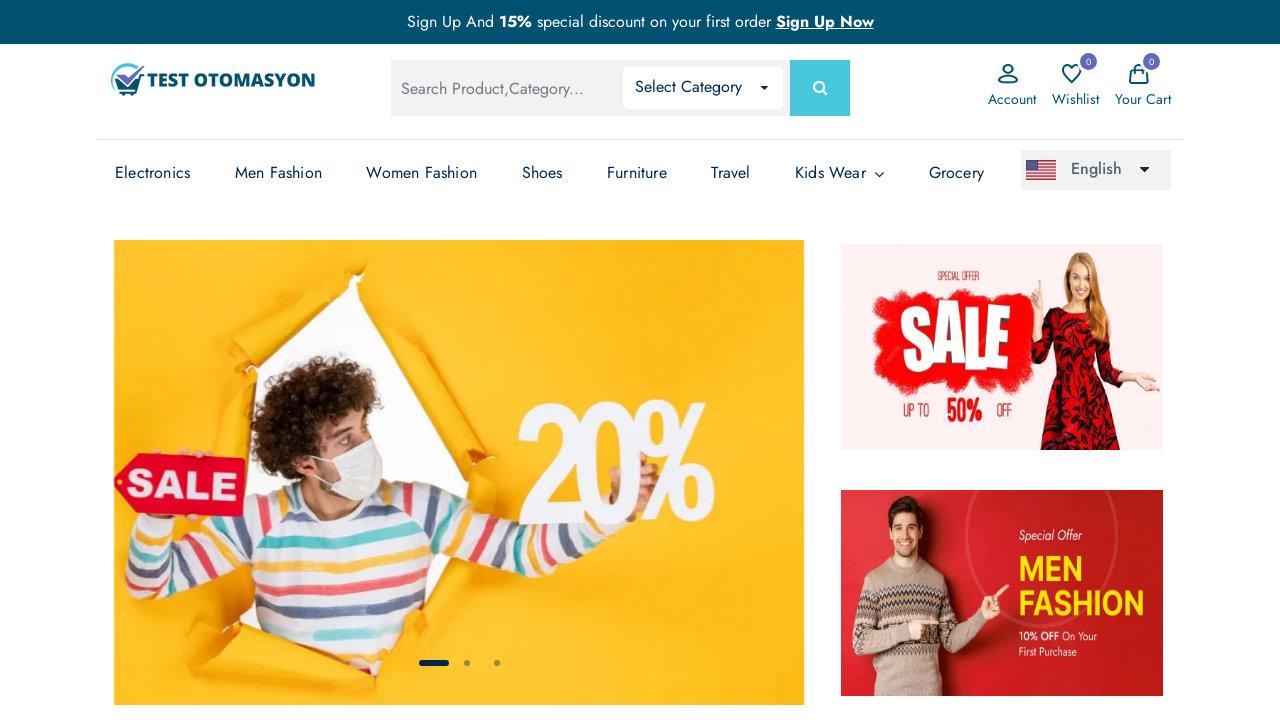

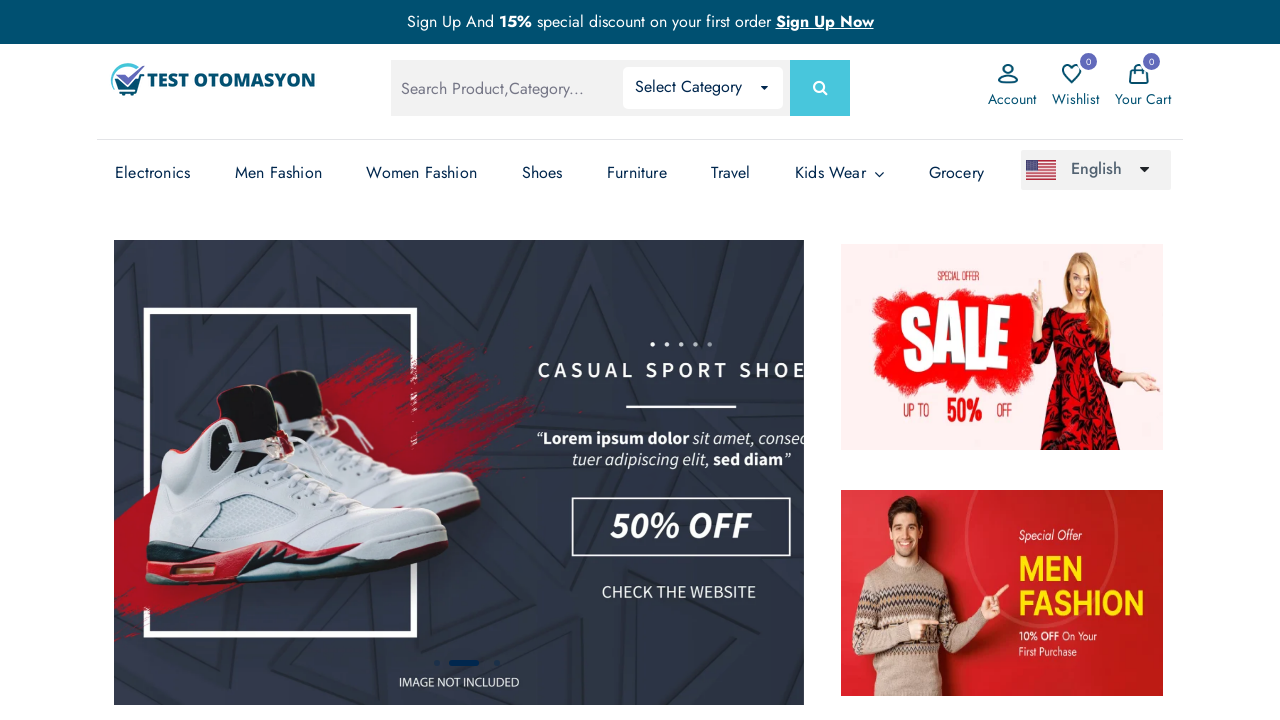